Tests dropdown select functionality by reading two numbers from the page, calculating their sum, selecting the result from a dropdown menu, and submitting the form.

Starting URL: http://suninjuly.github.io/selects1.html

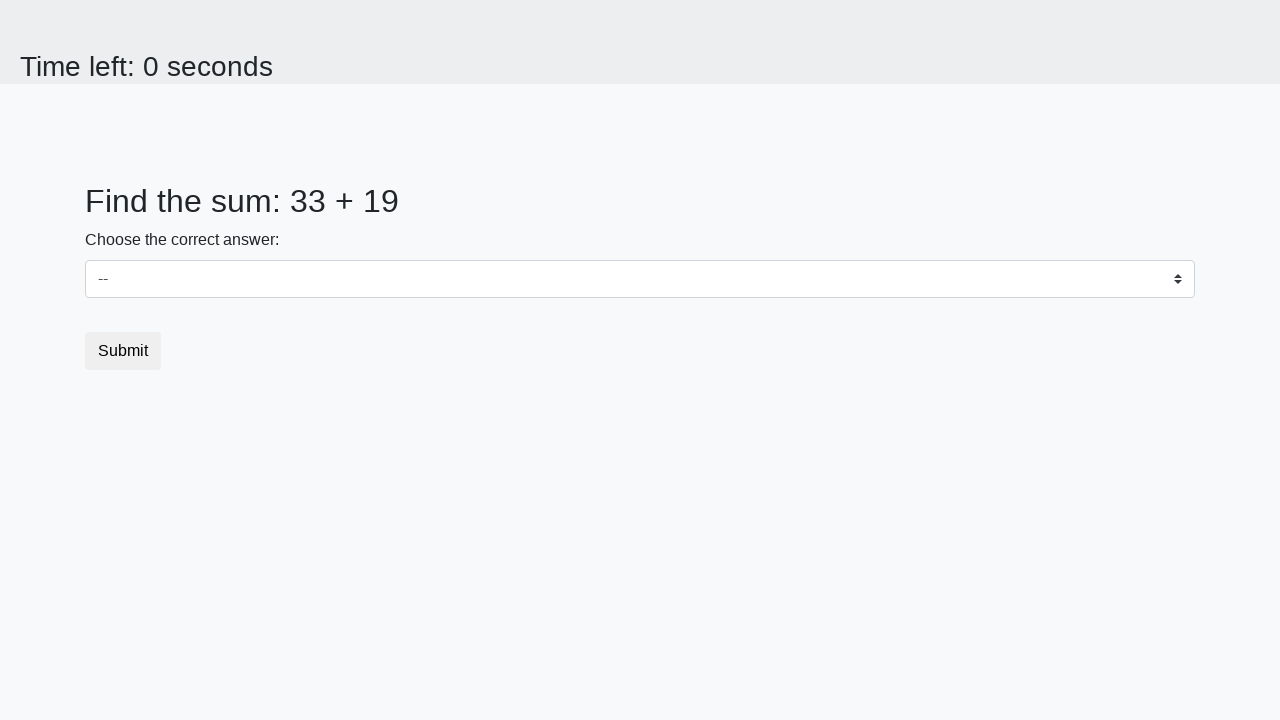

Read first number from #num1 element
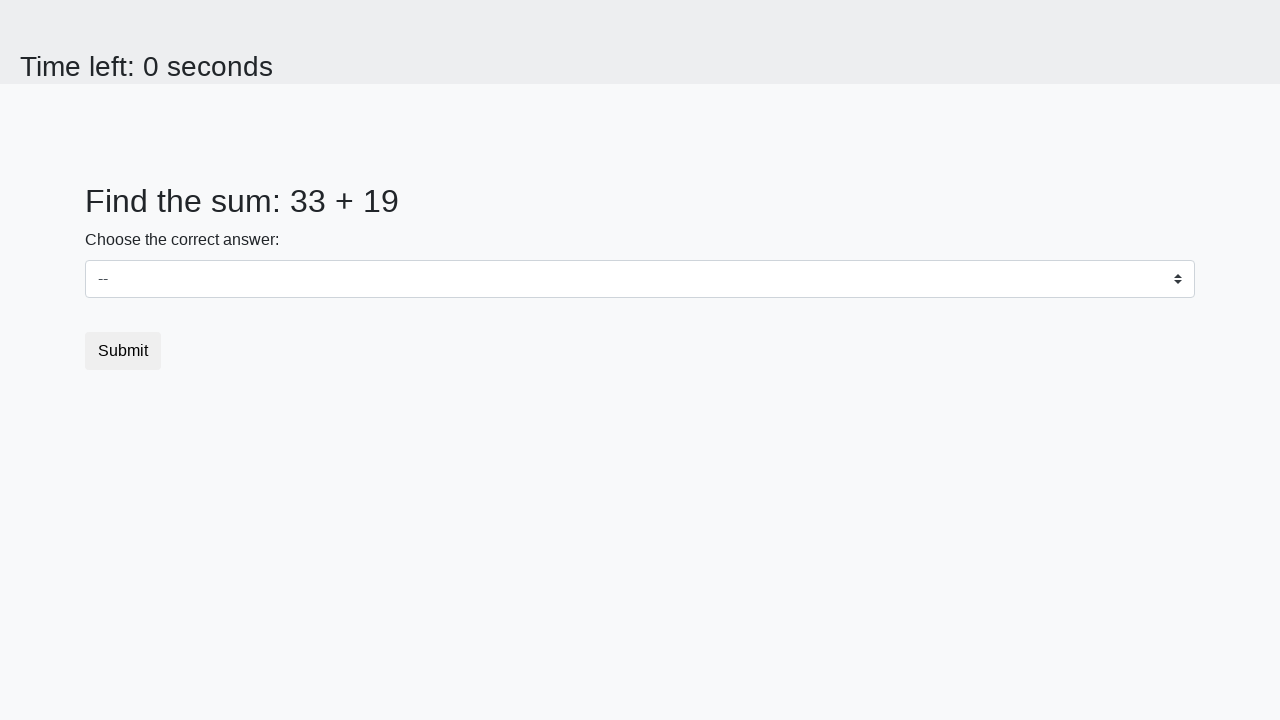

Read second number from #num2 element
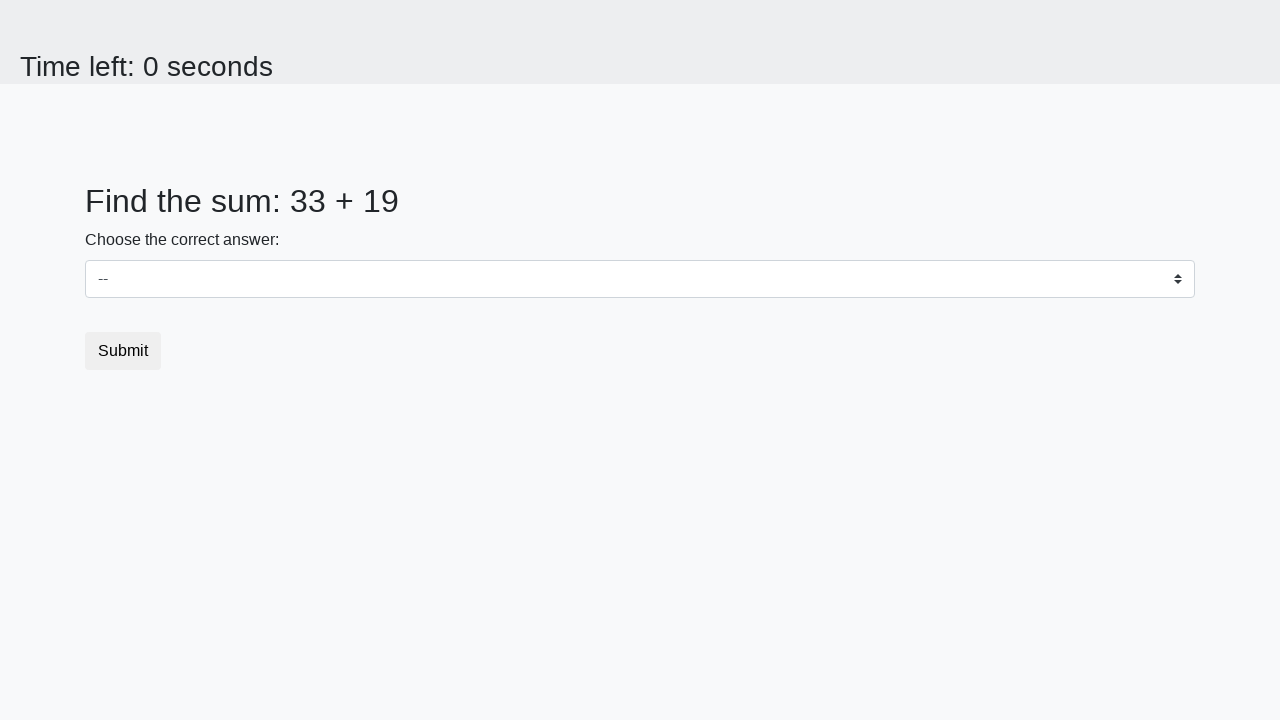

Calculated sum: 33 + 19 = 52
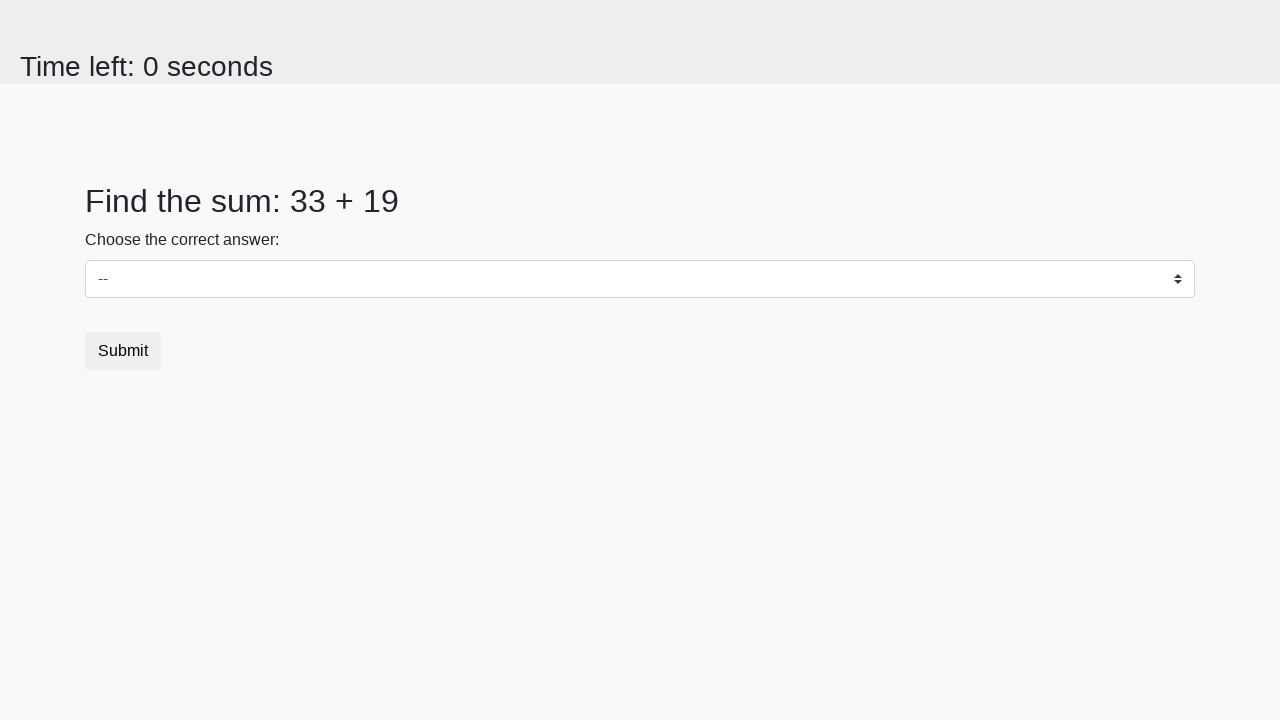

Selected value 52 from dropdown #dropdown on #dropdown
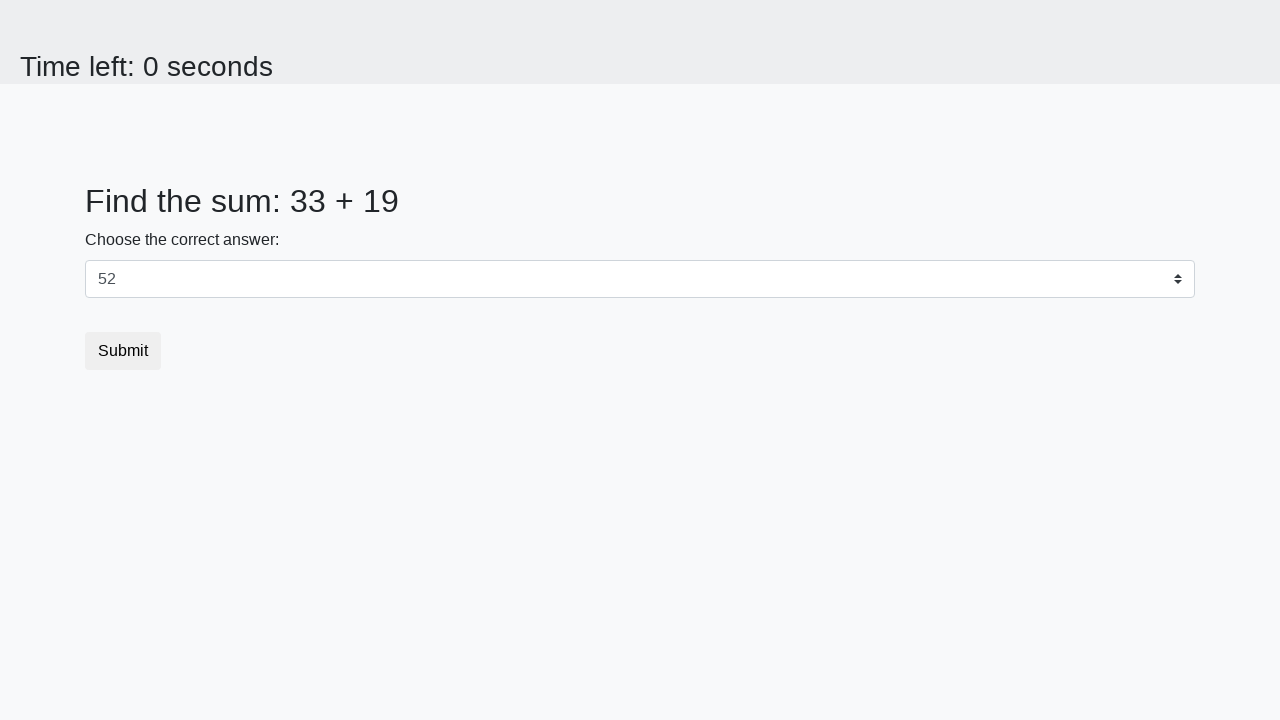

Clicked submit button to submit form at (123, 351) on [type='submit']
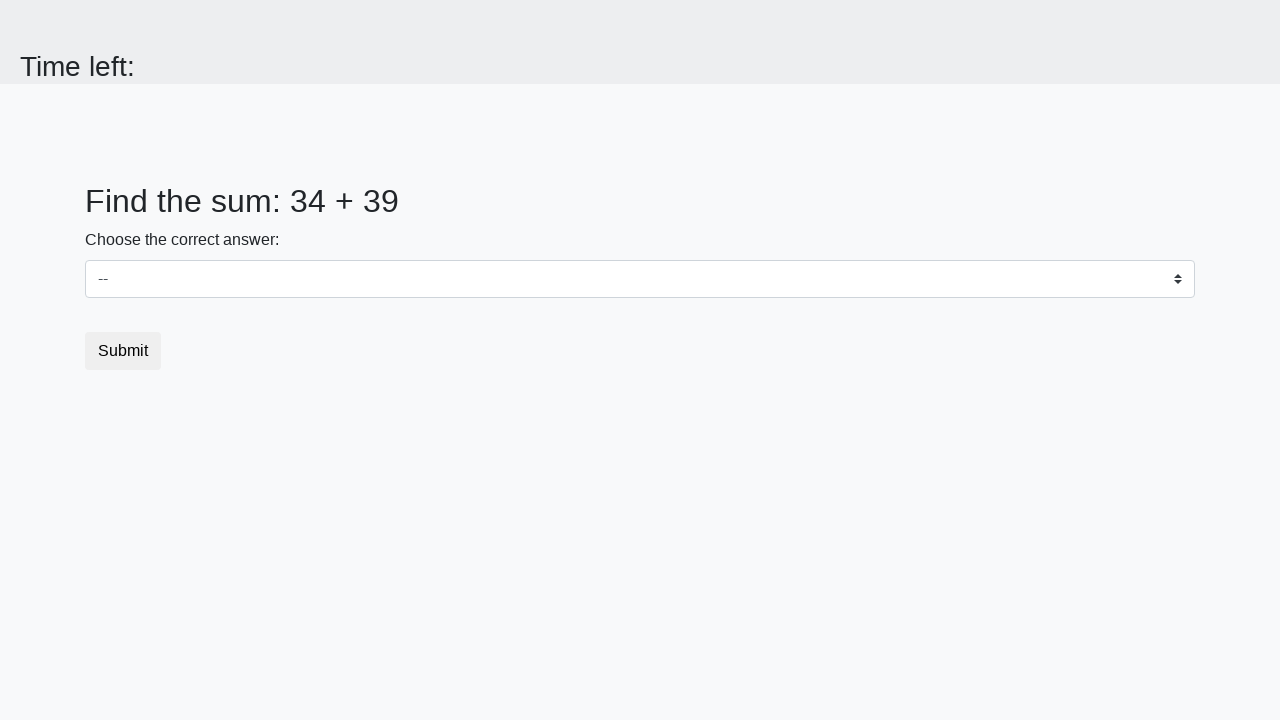

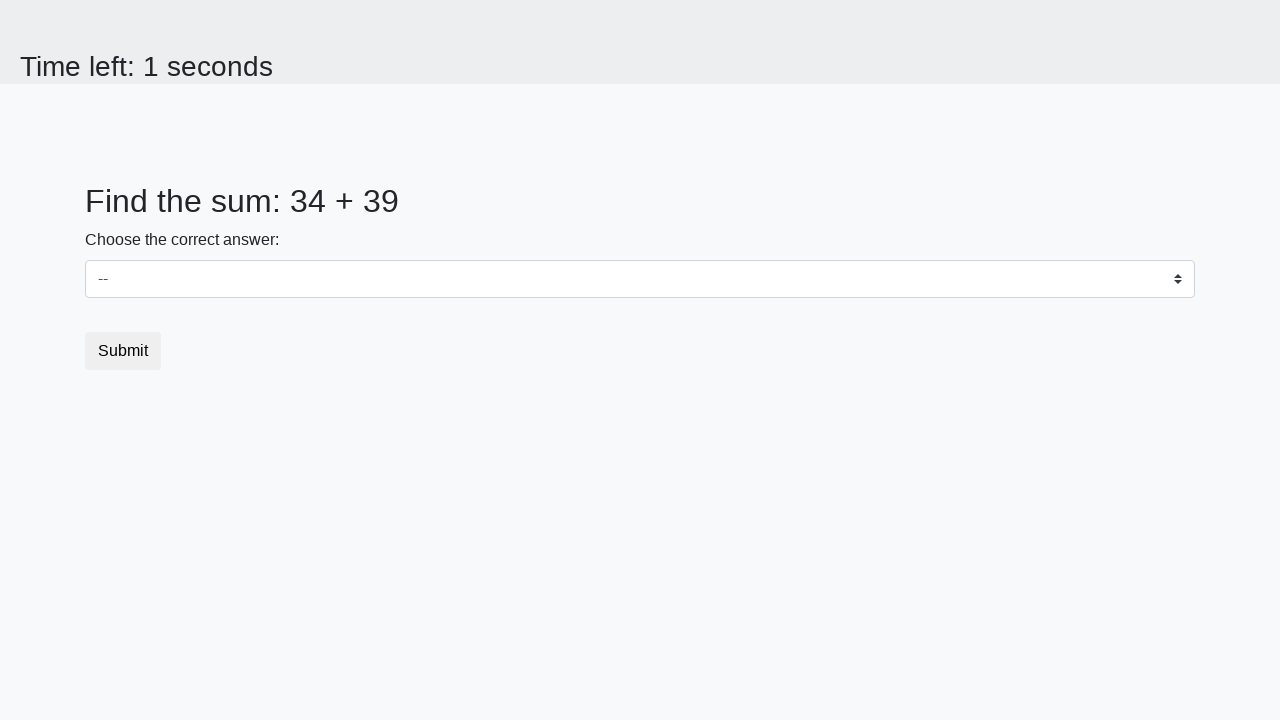